Tests a browser game by starting the game, pressing arrow keys (up and right) to navigate, and verifying game state changes through console logs.

Starting URL: https://nmarhari.github.io/SWE-Alpha/

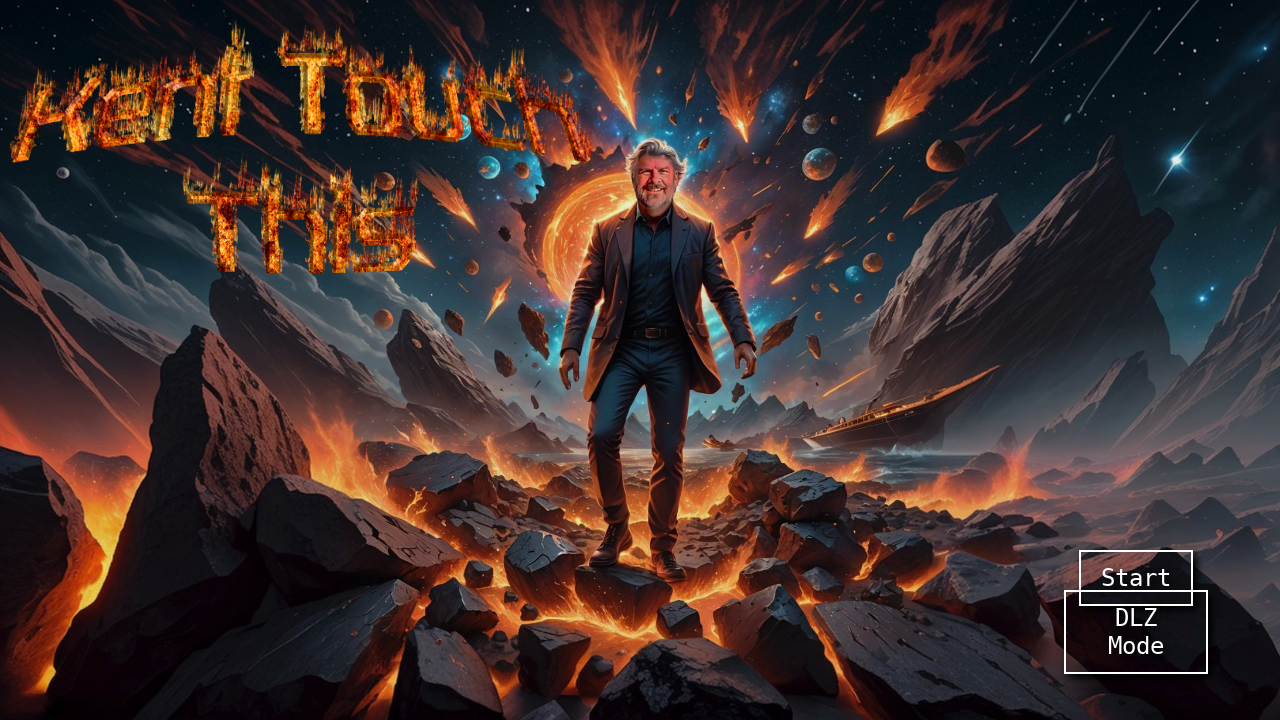

Waited 5 seconds for page to load
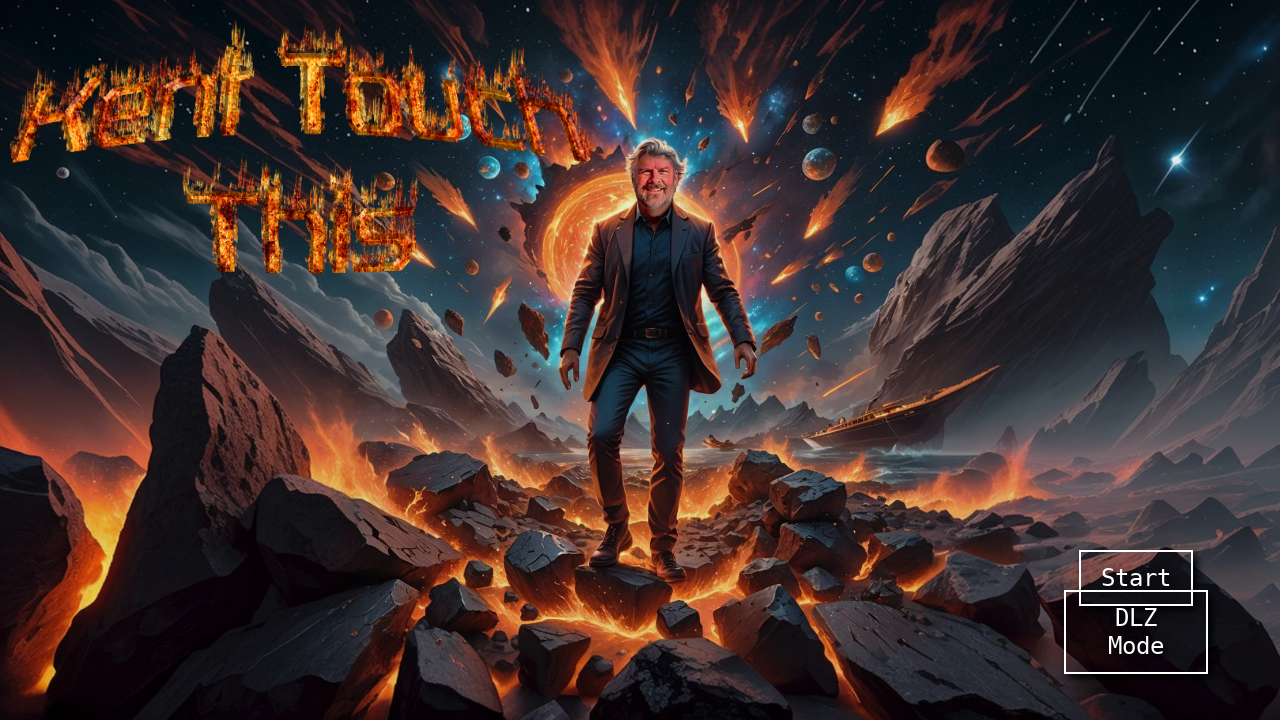

Clicked start button to begin the game at (1136, 578) on button
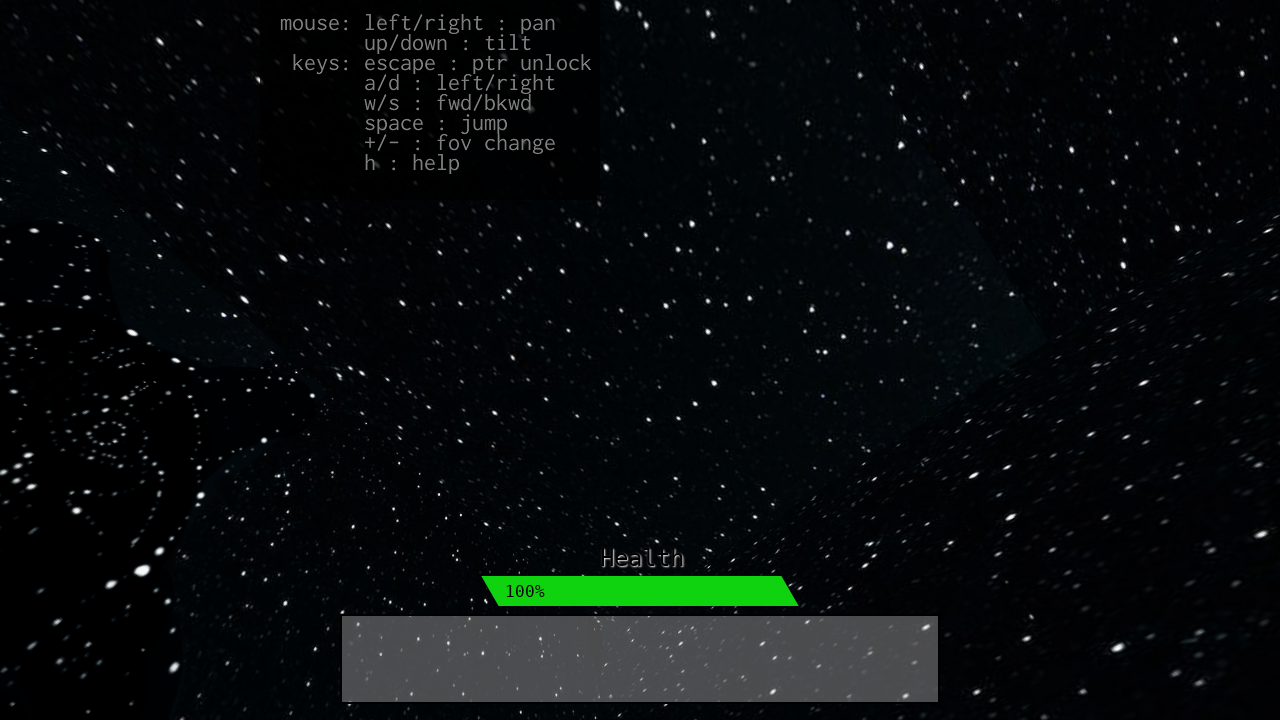

Waited 3 seconds for game to initialize
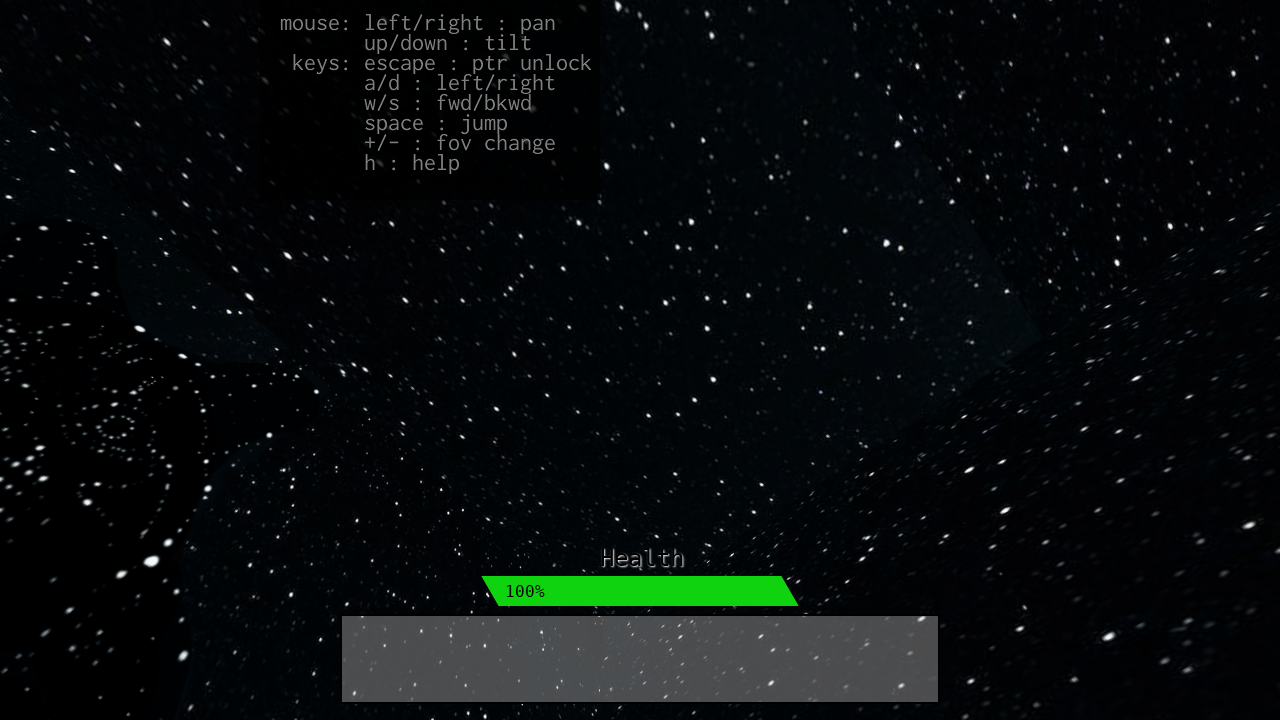

Pressed down on ArrowUp key
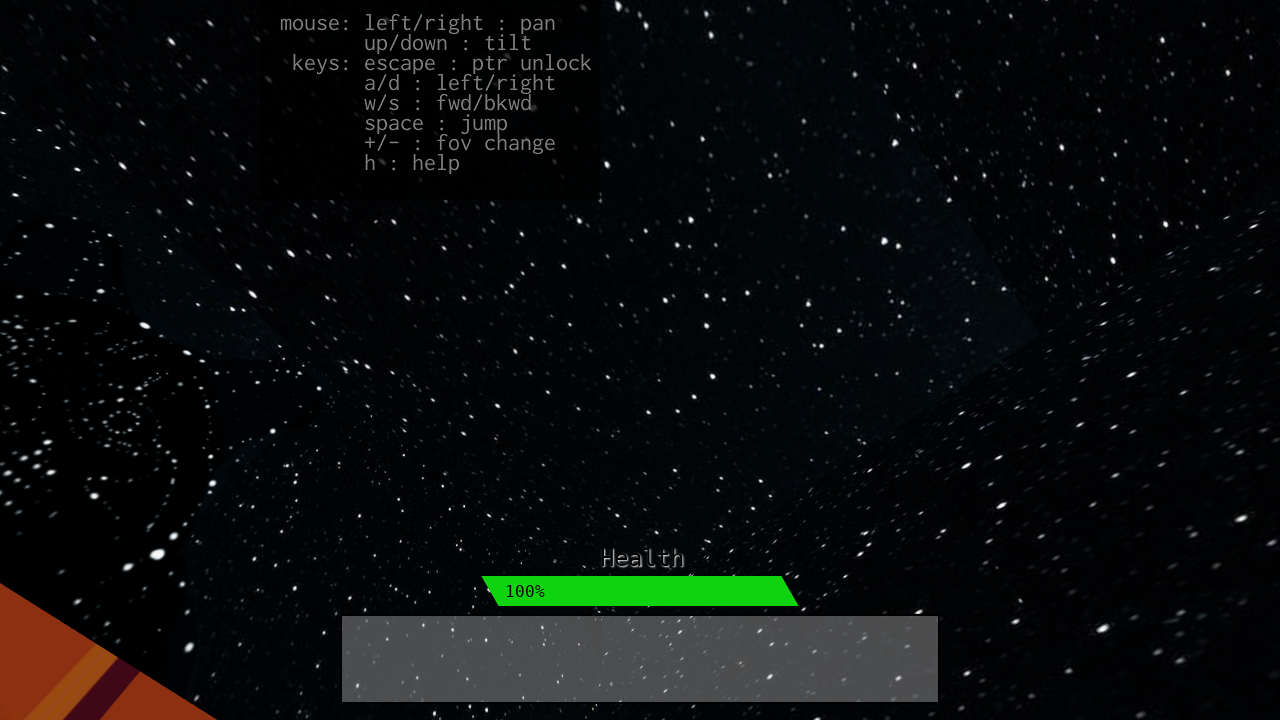

Waited 280 milliseconds
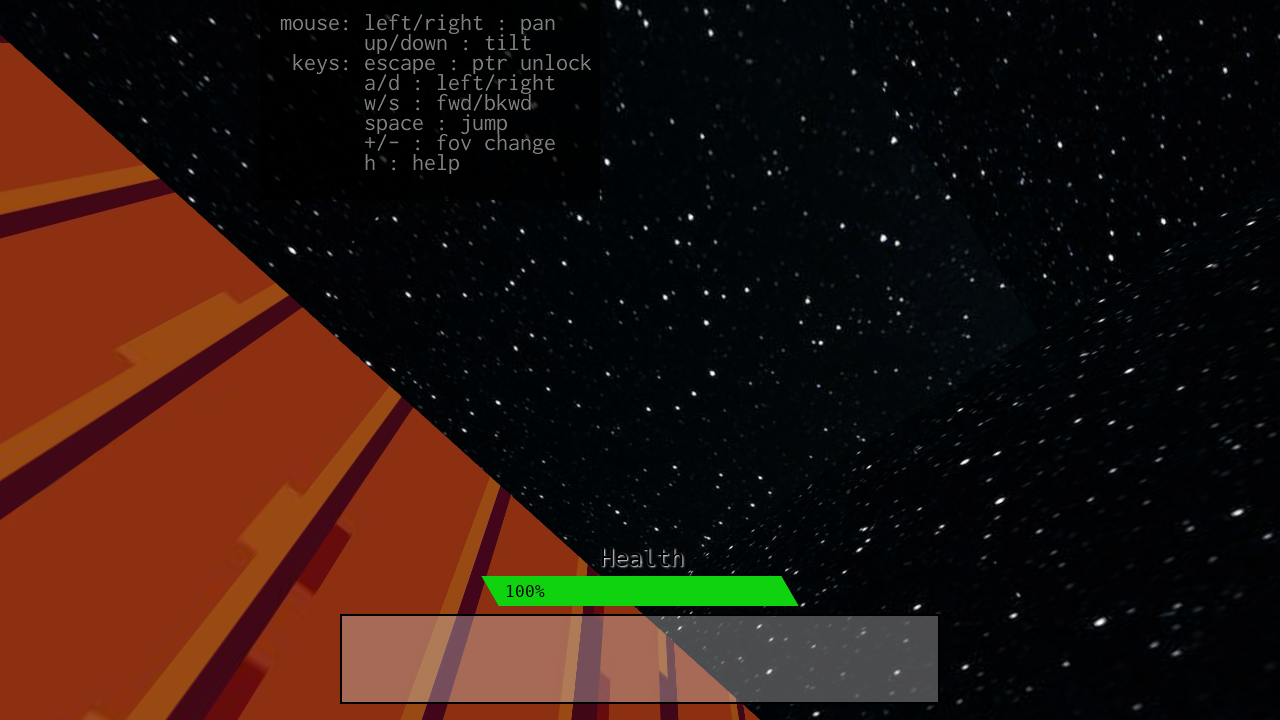

Released ArrowUp key
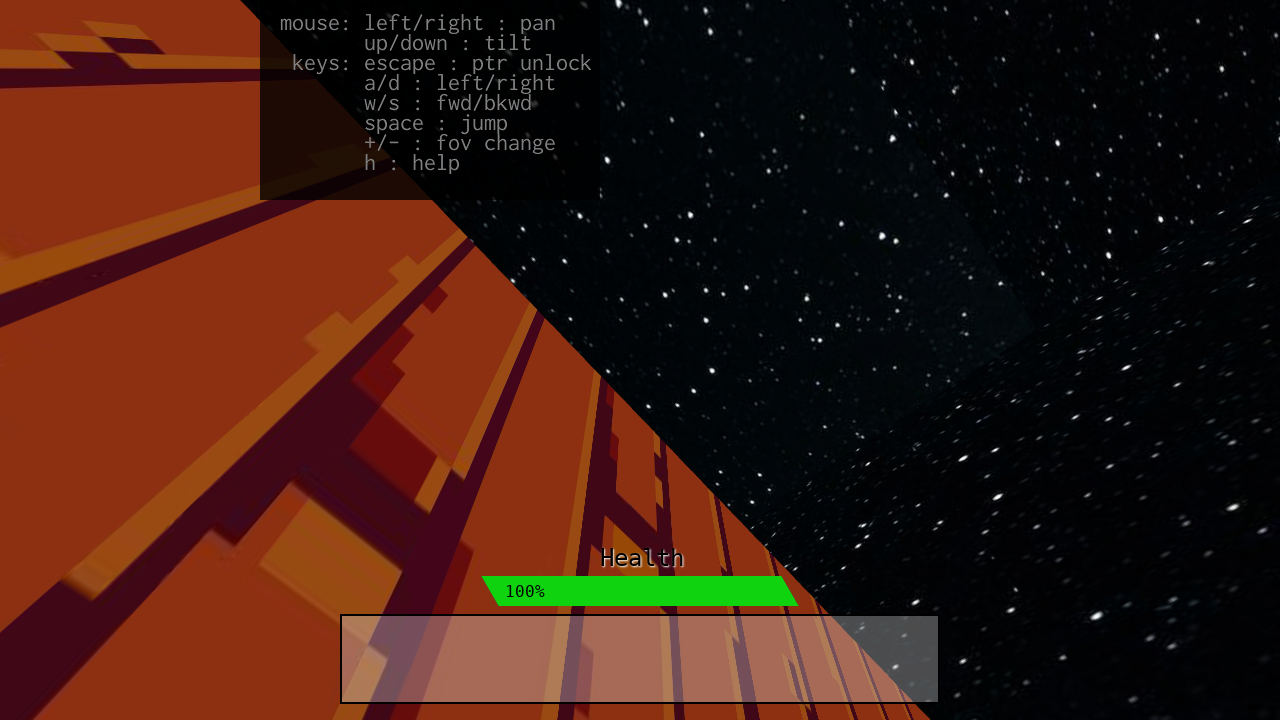

Pressed down on ArrowRight key
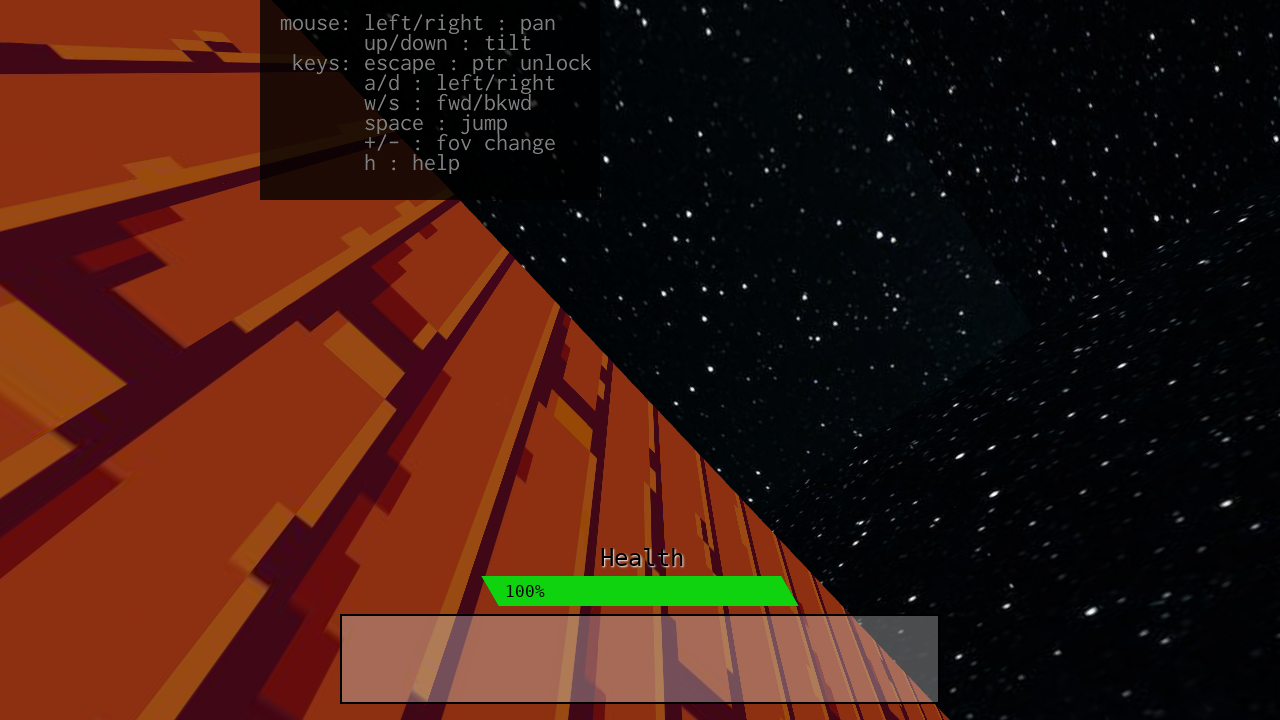

Held ArrowRight key for 5 seconds
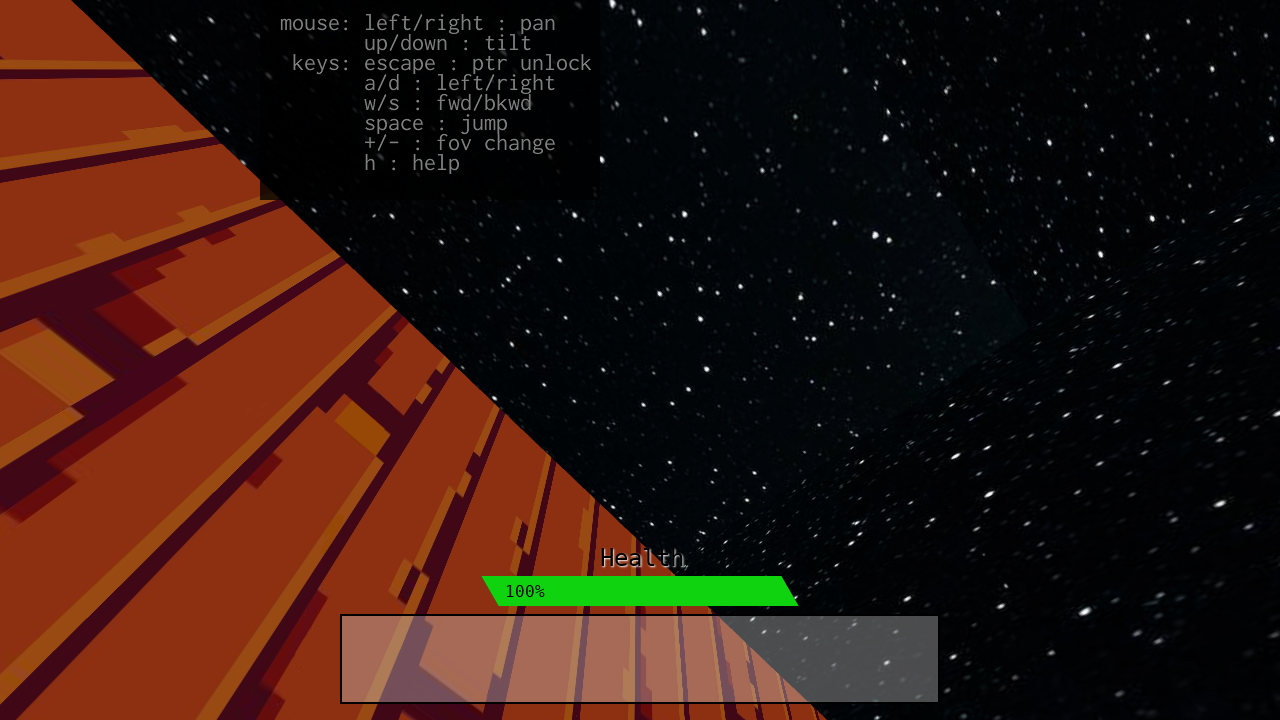

Released ArrowRight key
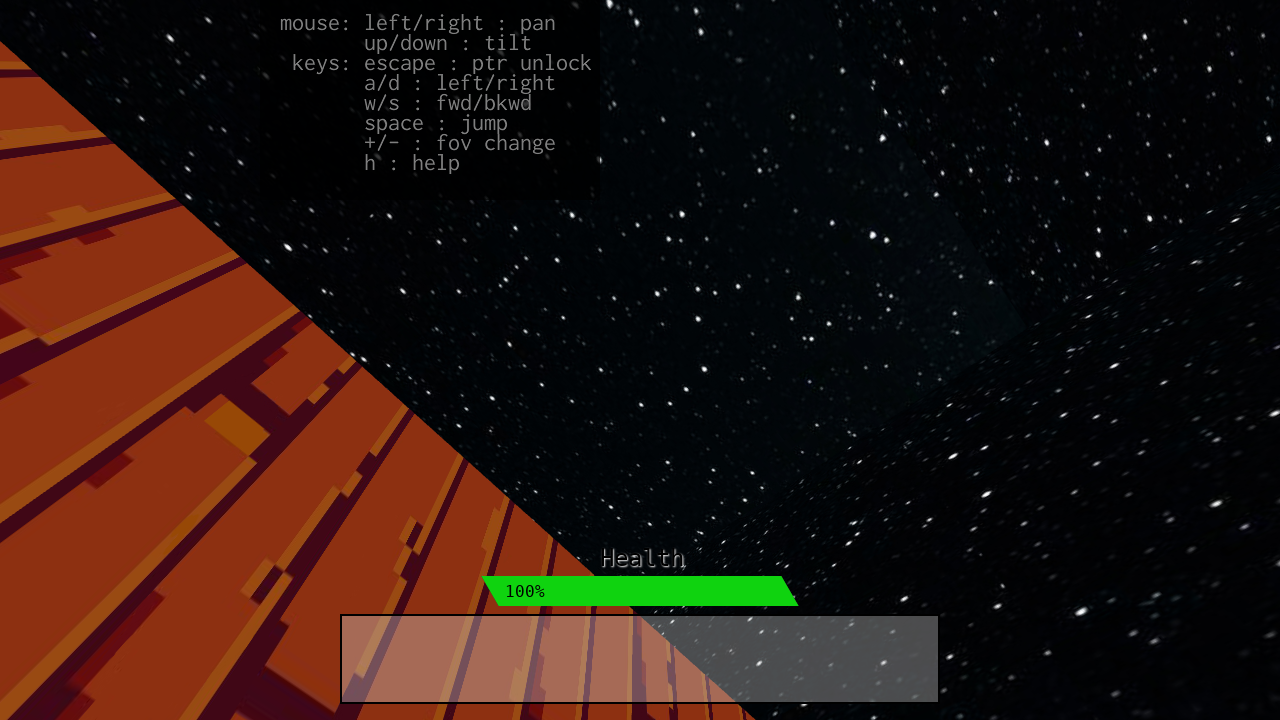

Pressed down on ArrowUp key again
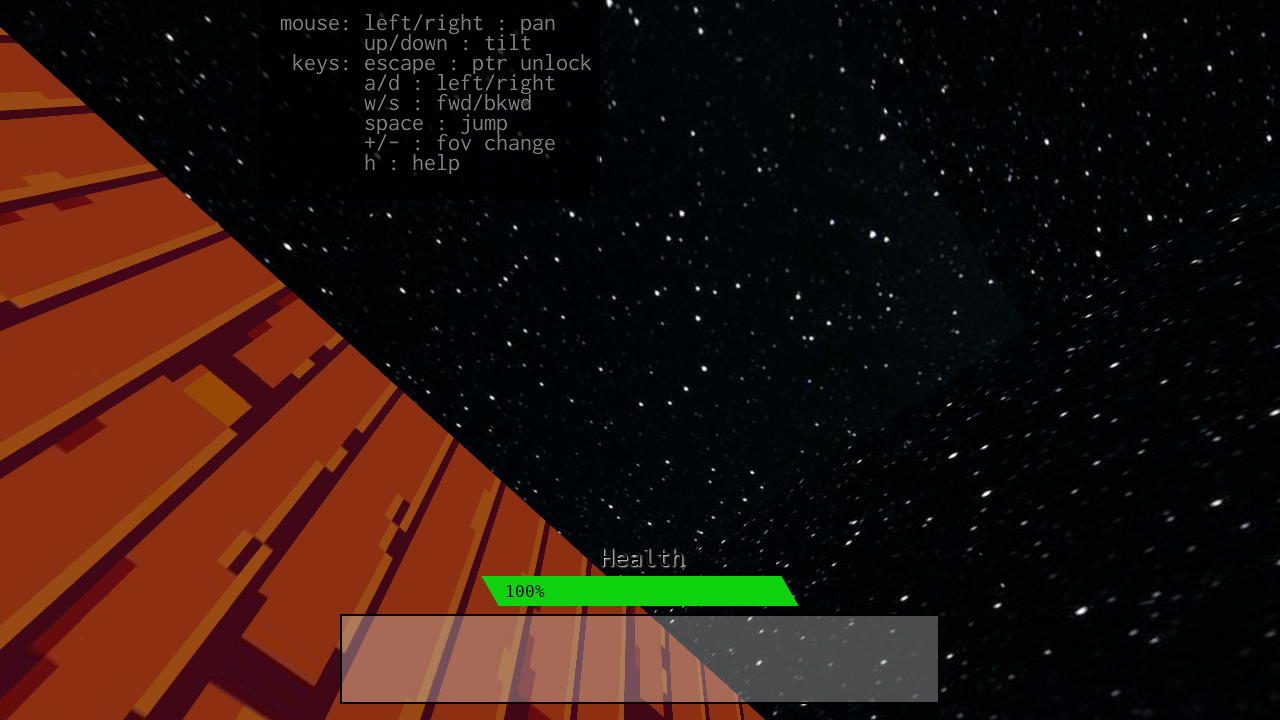

Held ArrowUp key for 5 seconds
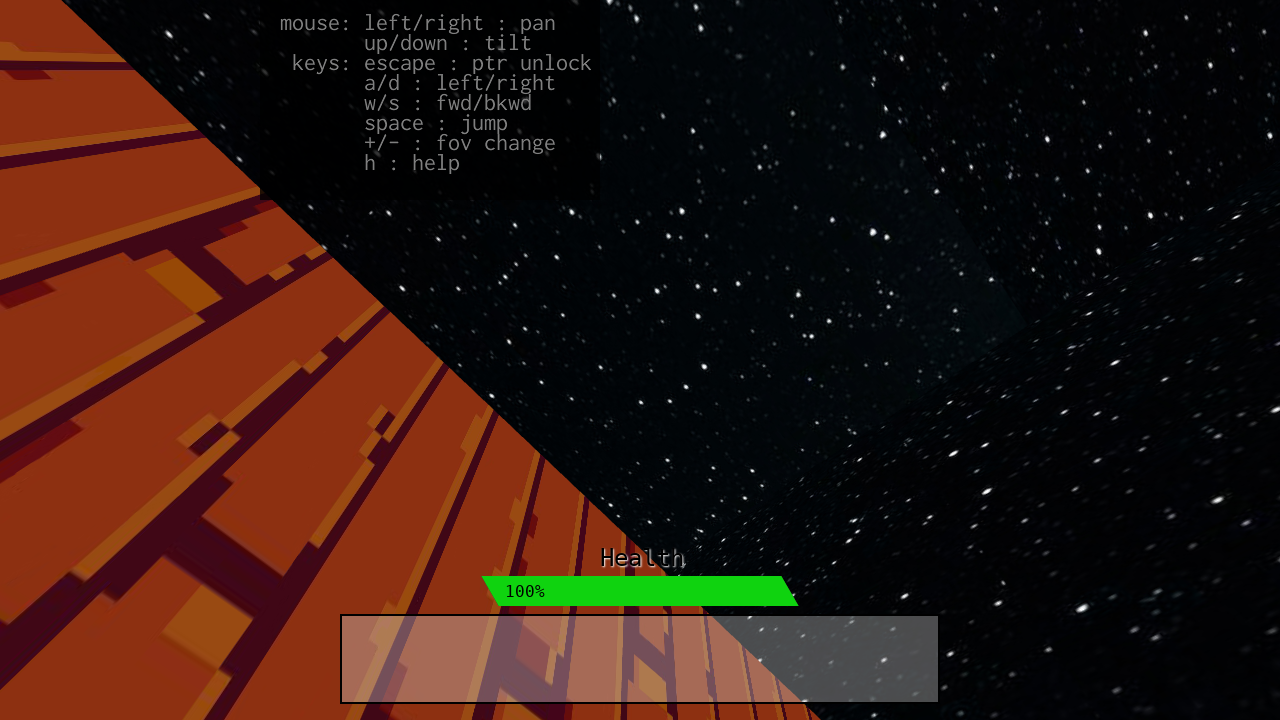

Released ArrowUp key
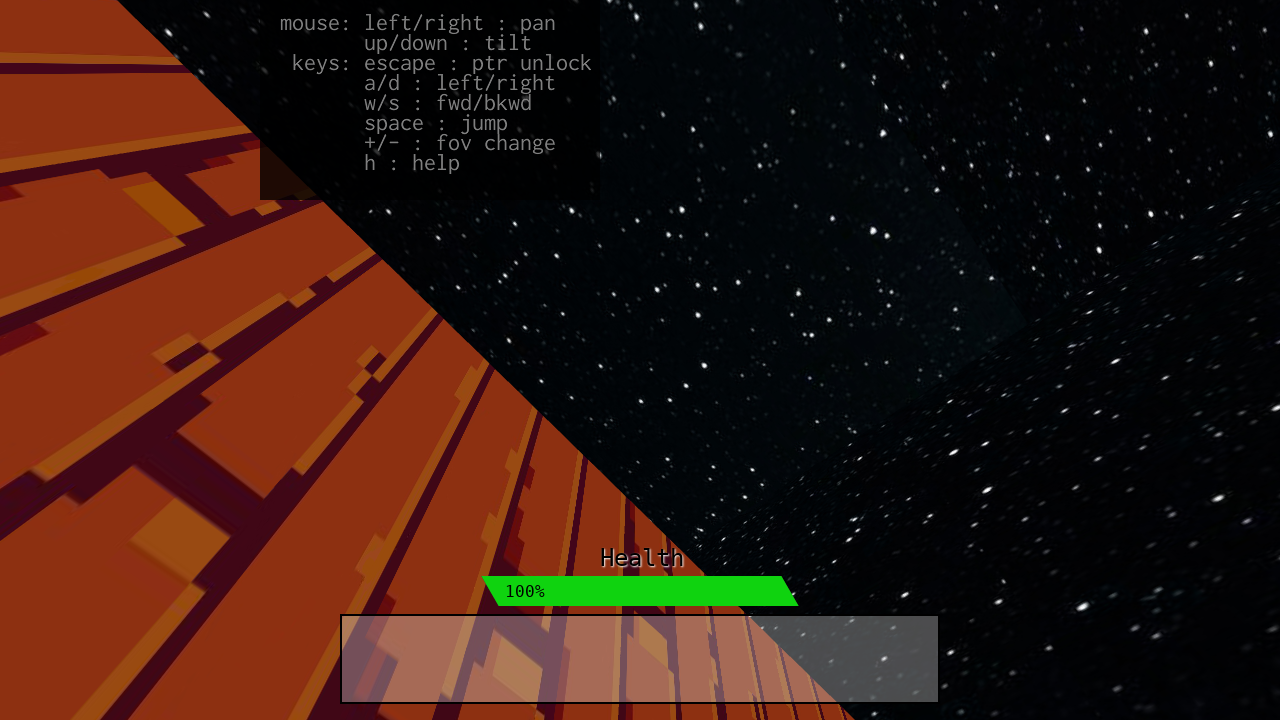

Waited 2 seconds for game state to update
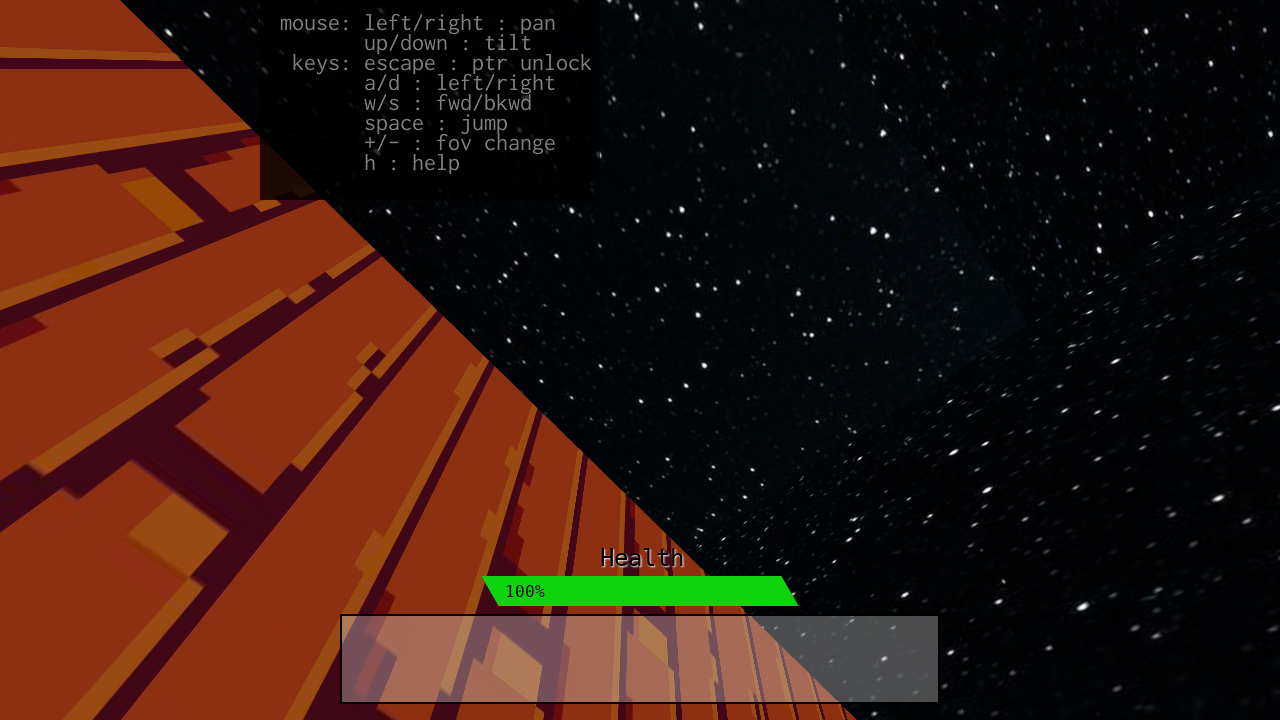

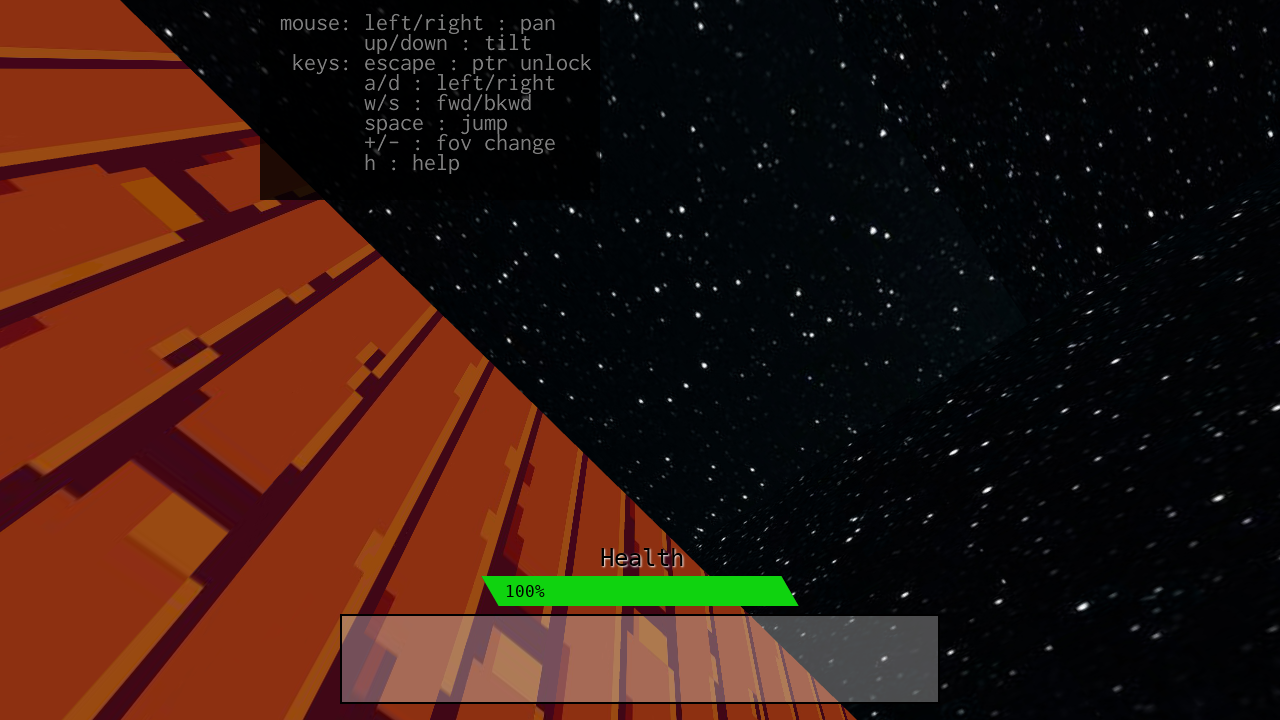